Tests a web application flow on the-internet.herokuapp.com by navigating to the Checkboxes page to verify checkbox states, then navigating to the File Upload page and uploading a file.

Starting URL: http://the-internet.herokuapp.com/

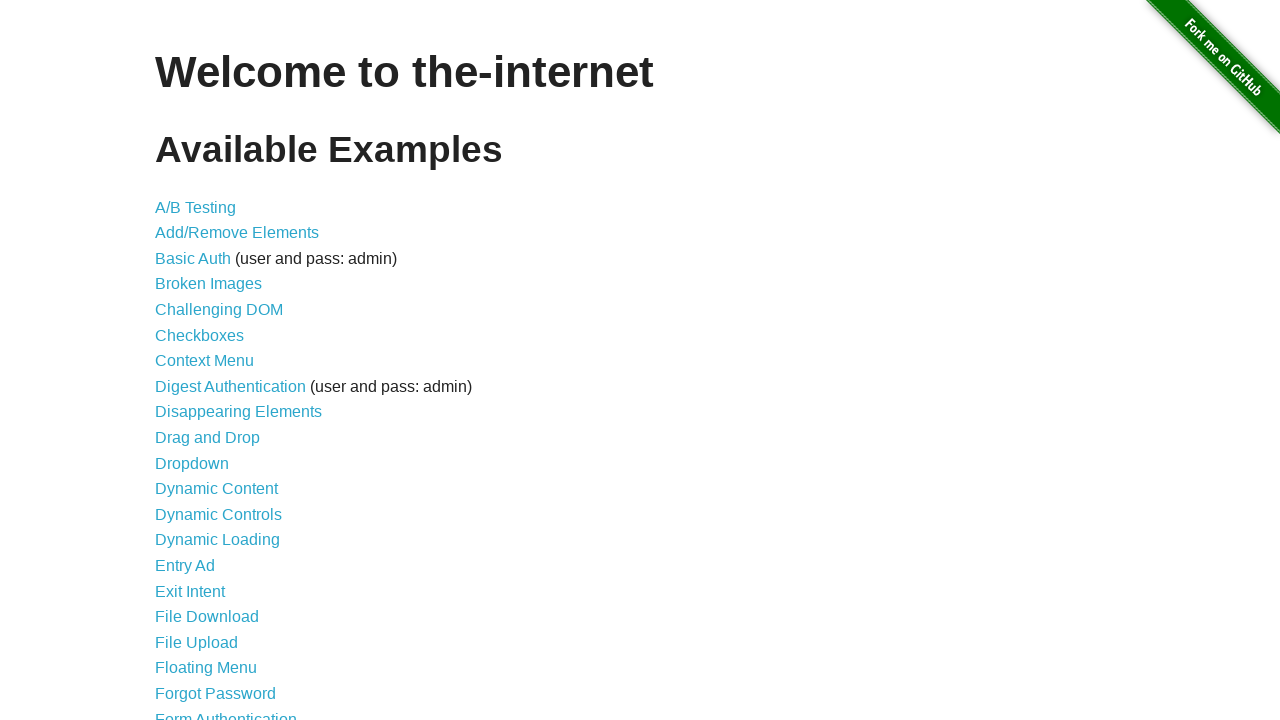

Verified page title is 'The Internet'
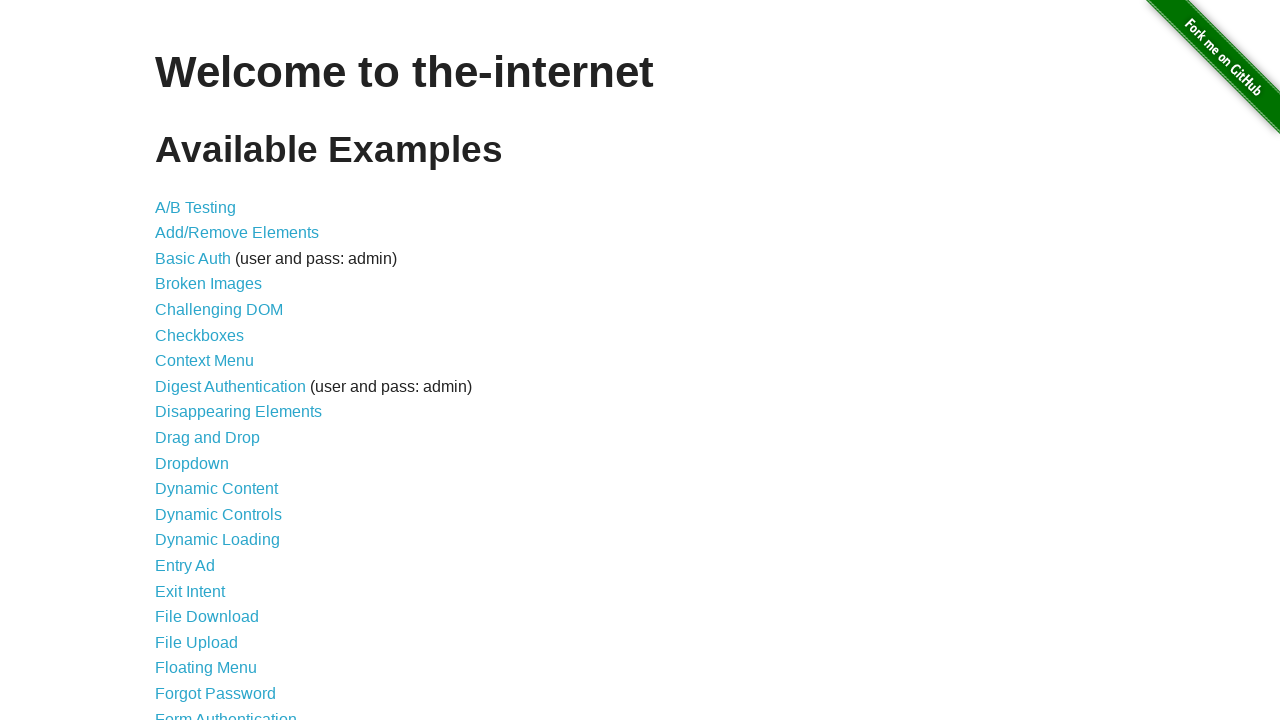

Clicked on Checkboxes link at (200, 335) on text=Checkboxes
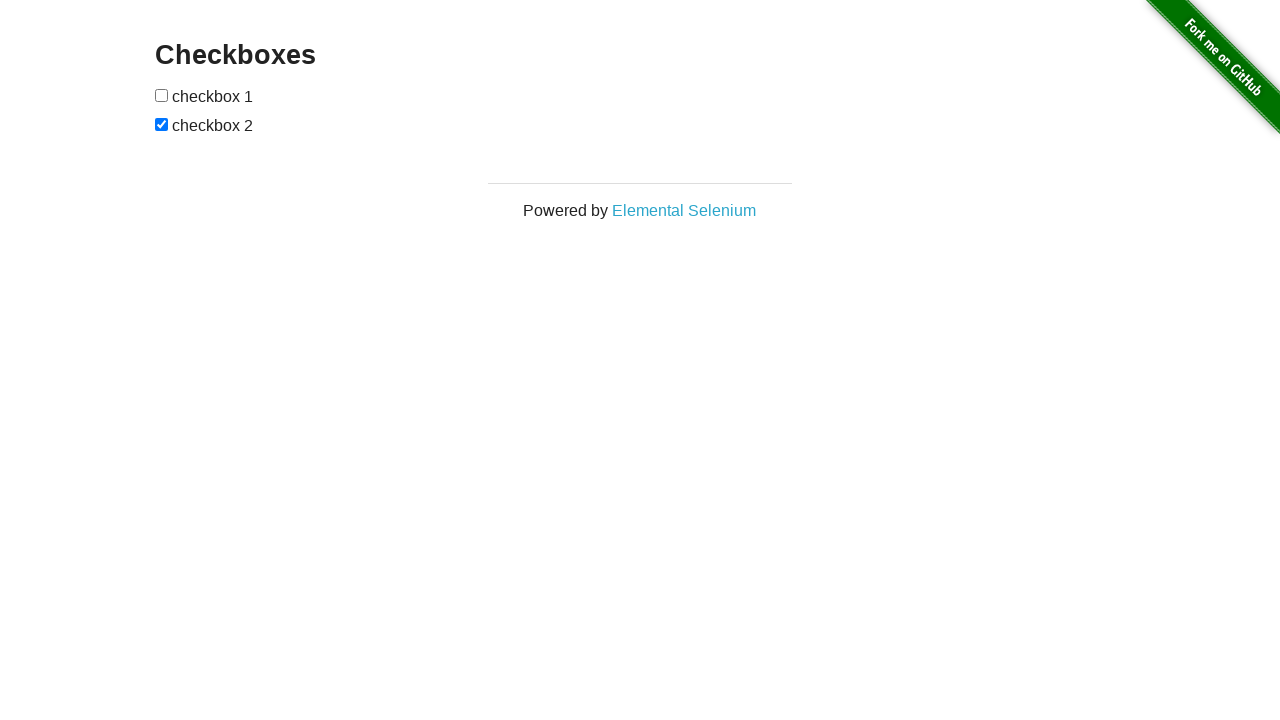

Retrieved Checkboxes heading text
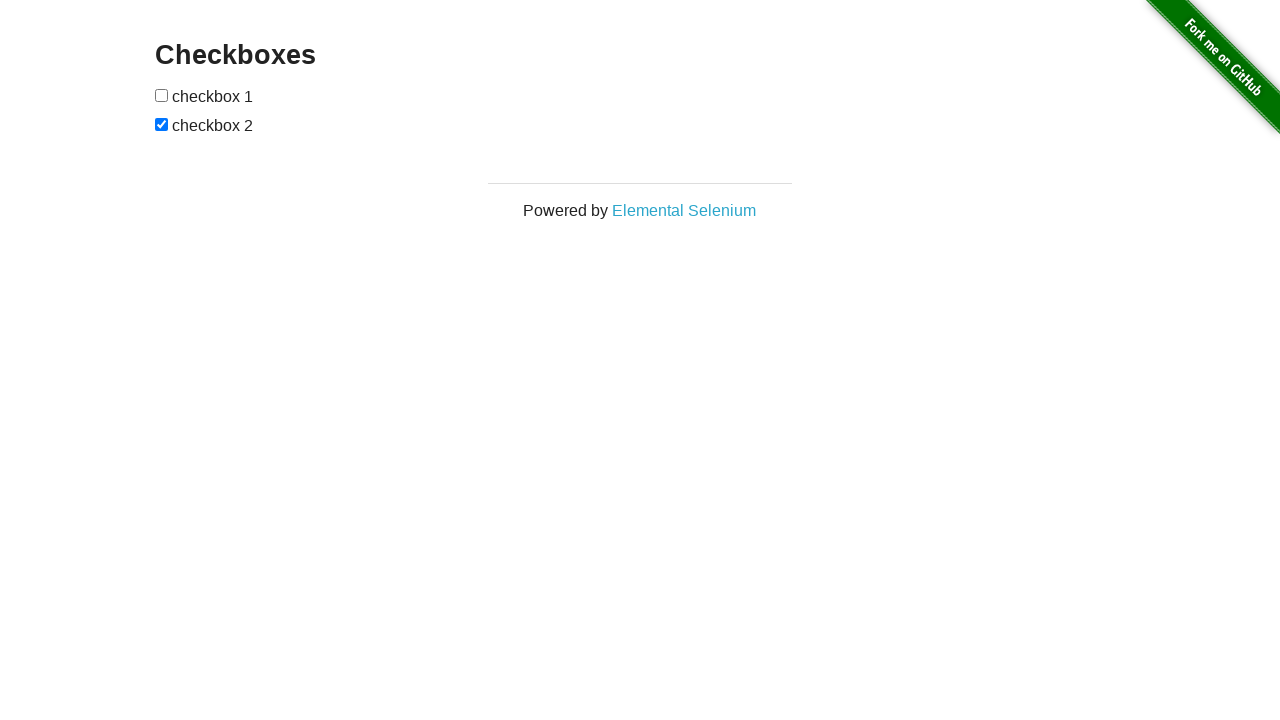

Verified heading is 'Checkboxes'
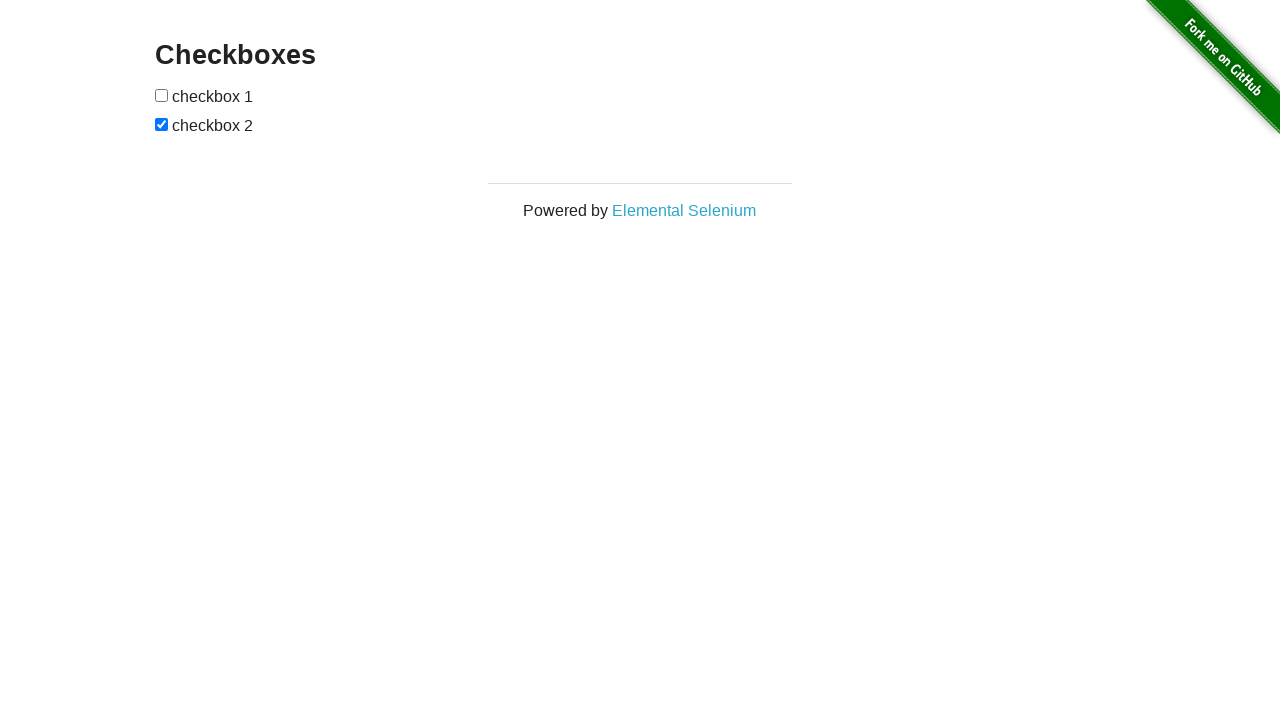

Located all checkboxes on the page
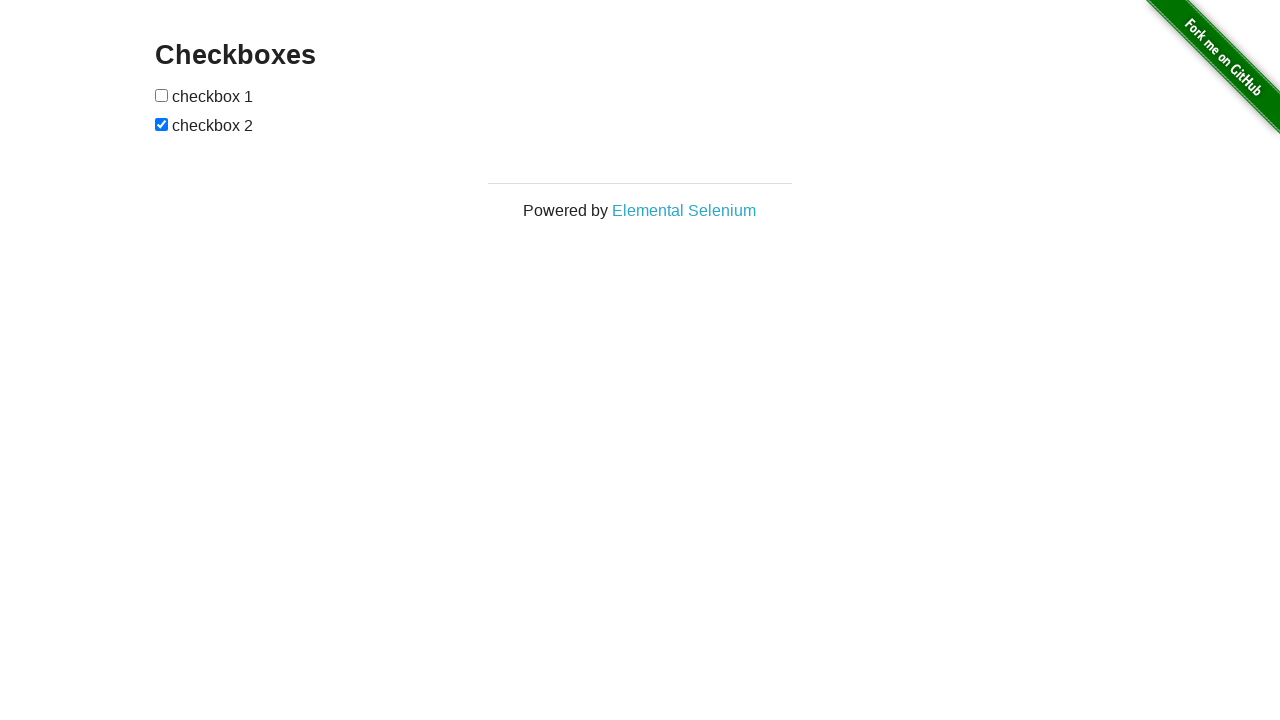

Verified at least 2 checkboxes are present
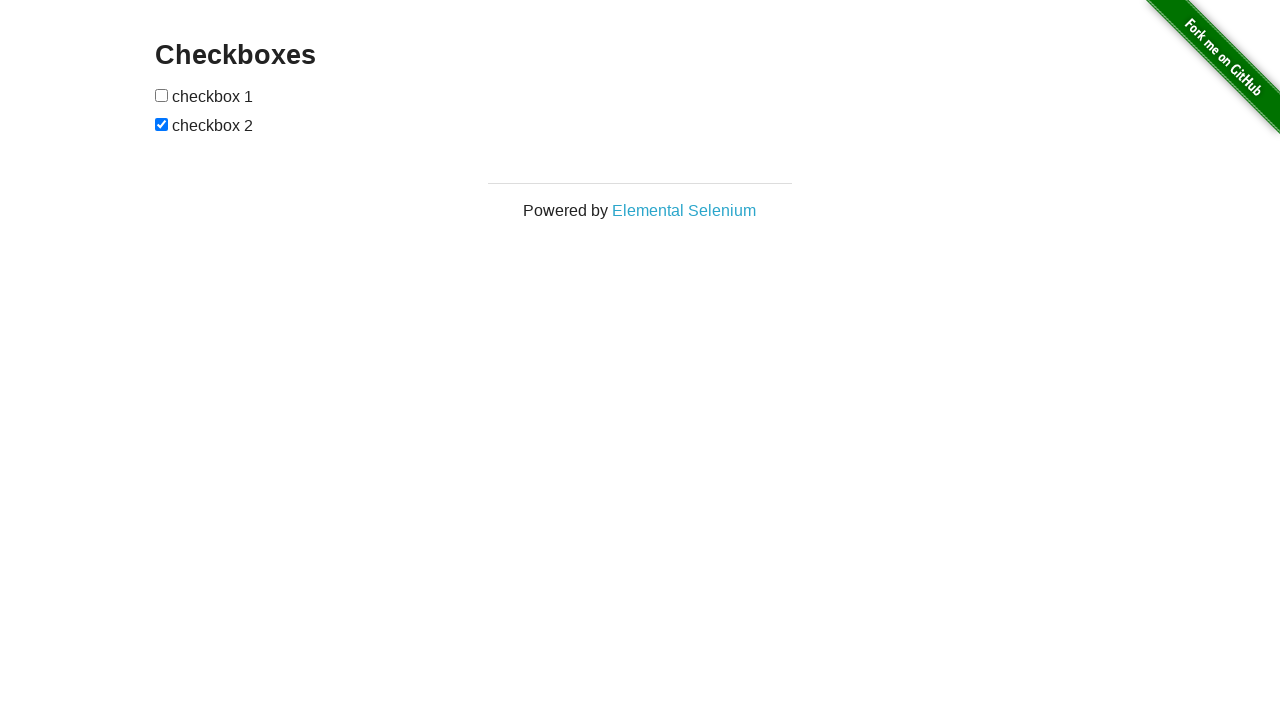

Verified first checkbox is not selected
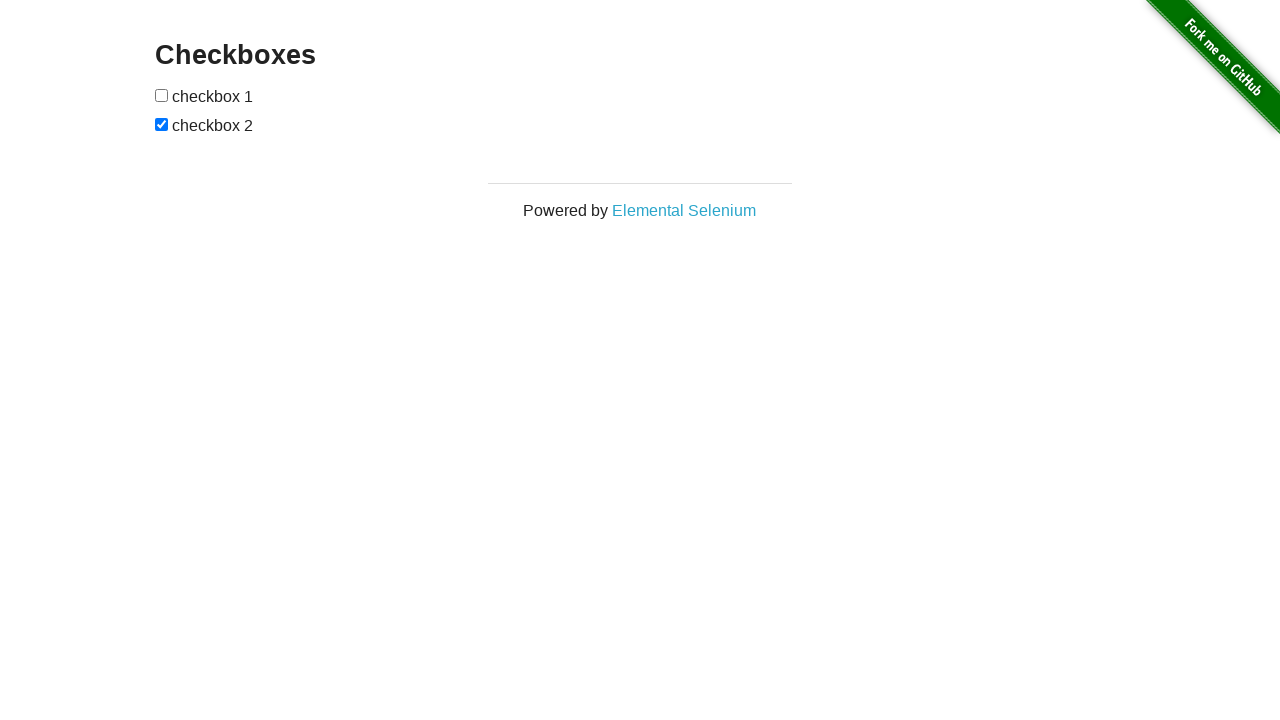

Verified second checkbox is selected
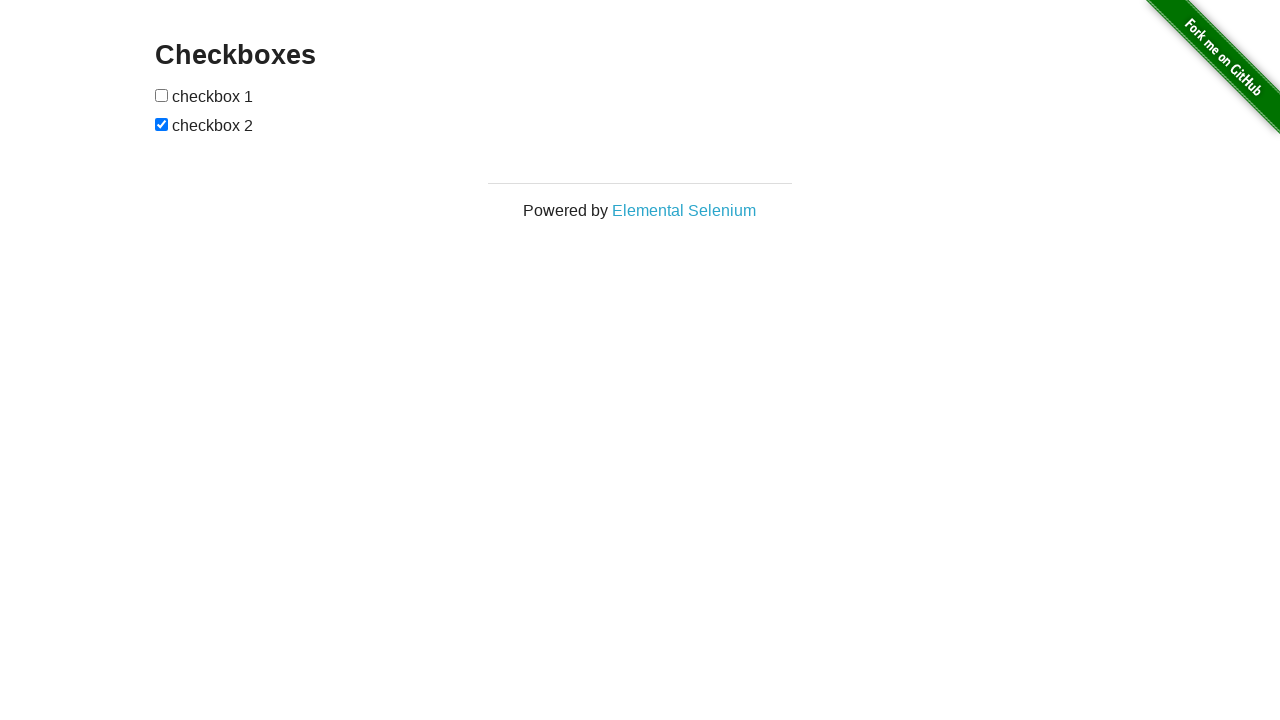

Navigated back from Checkboxes page
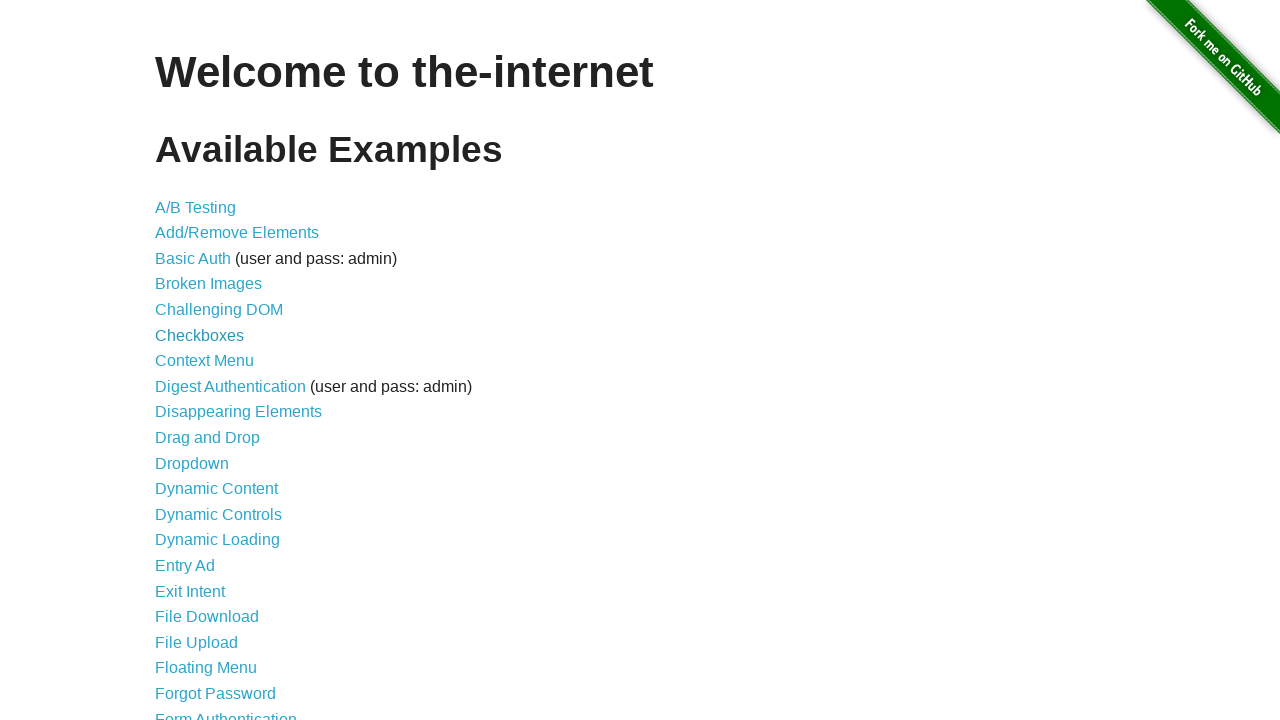

Clicked on File Upload link at (196, 642) on text=File Upload
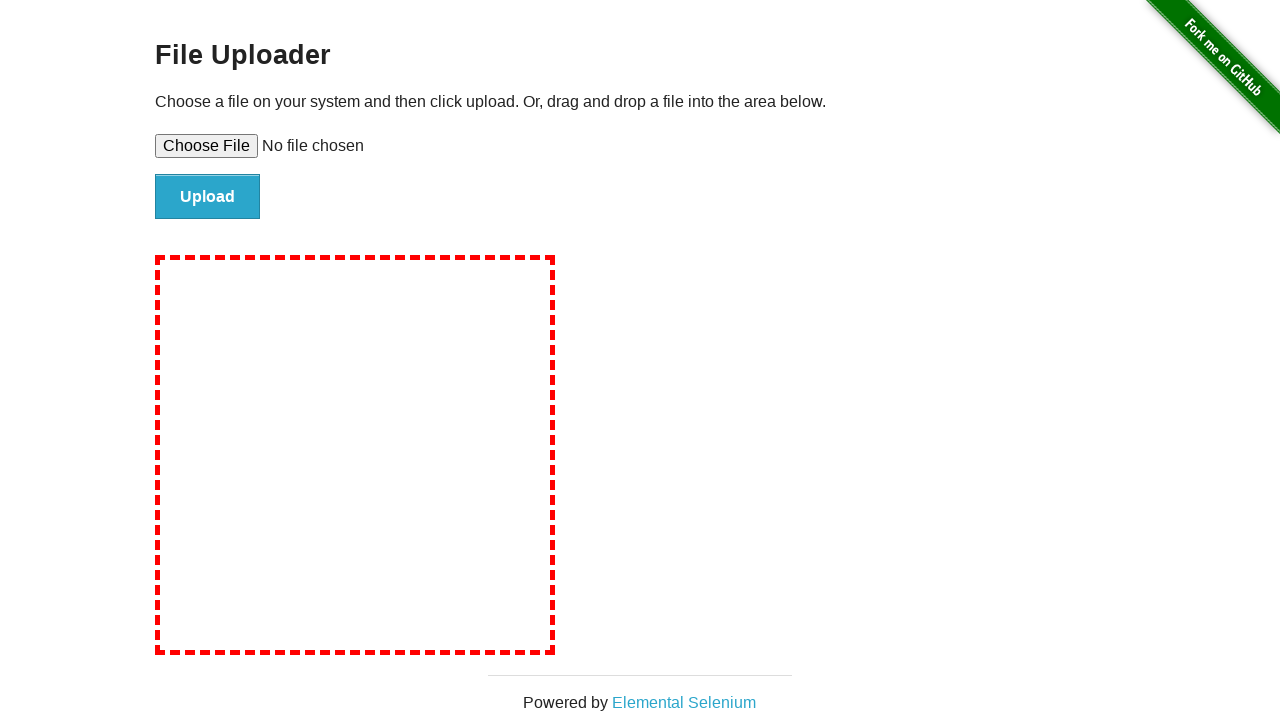

Retrieved File Uploader heading text
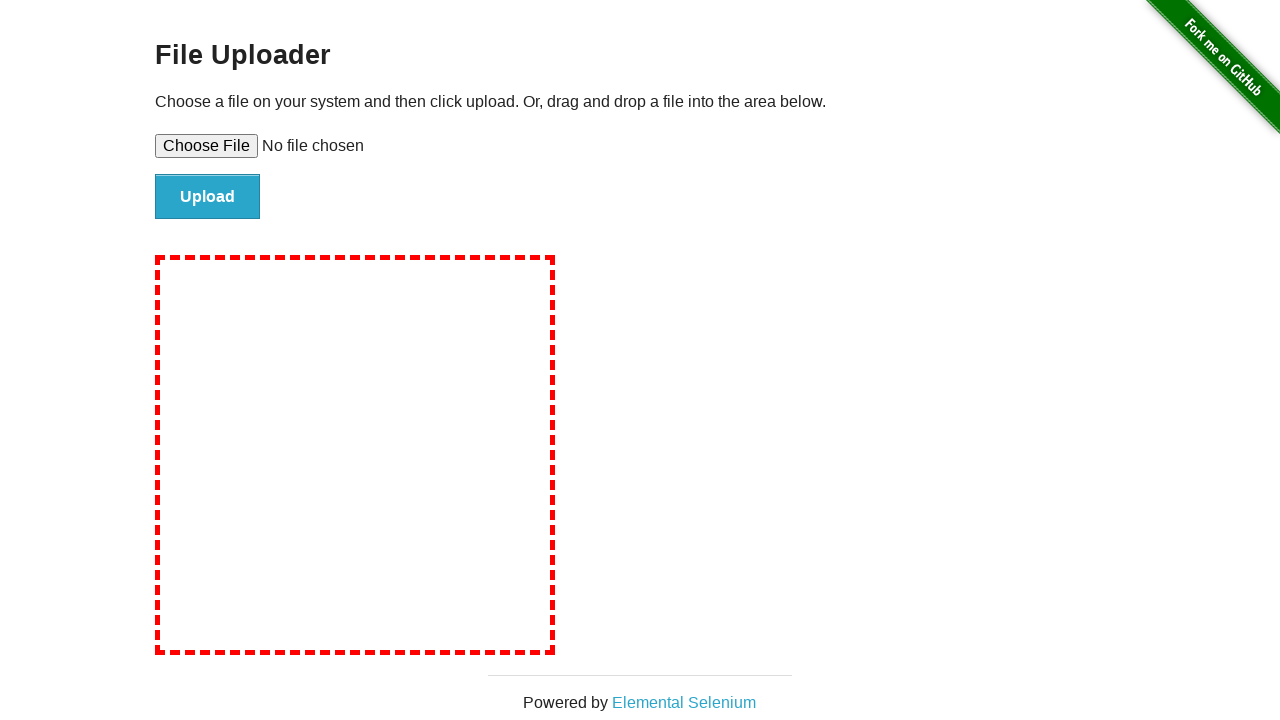

Verified heading is 'File Uploader'
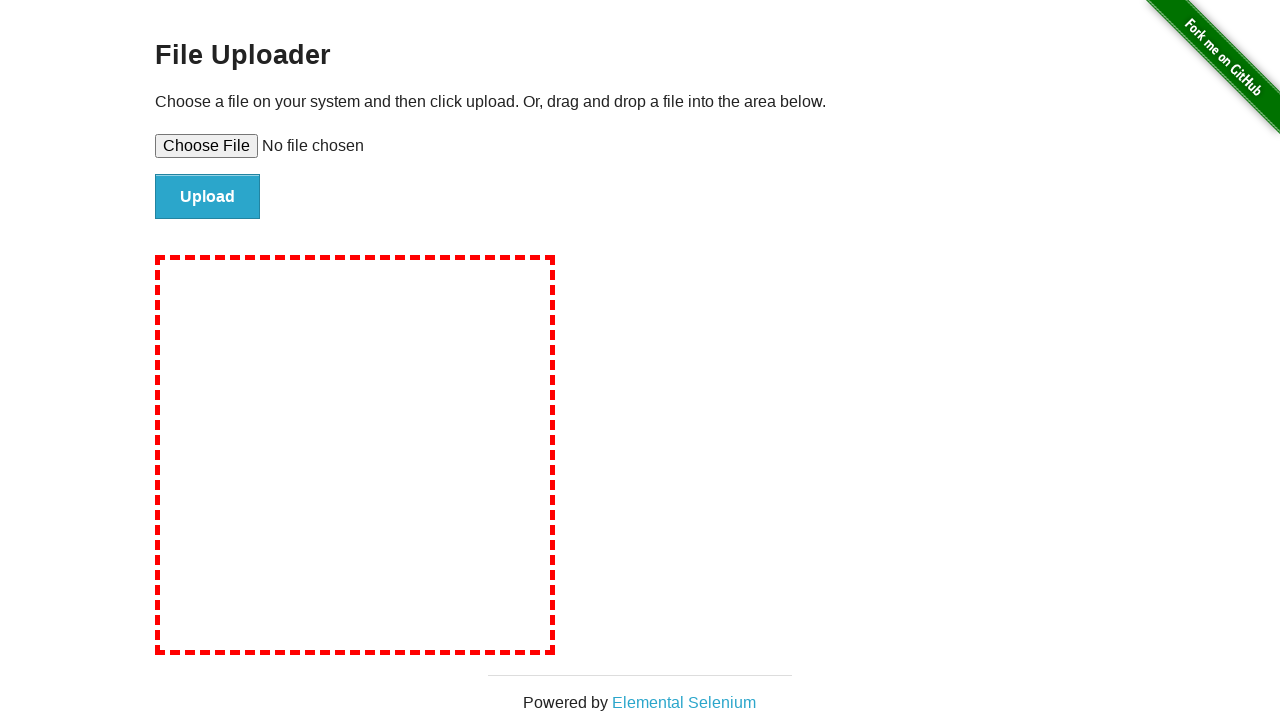

Created temporary test file for upload
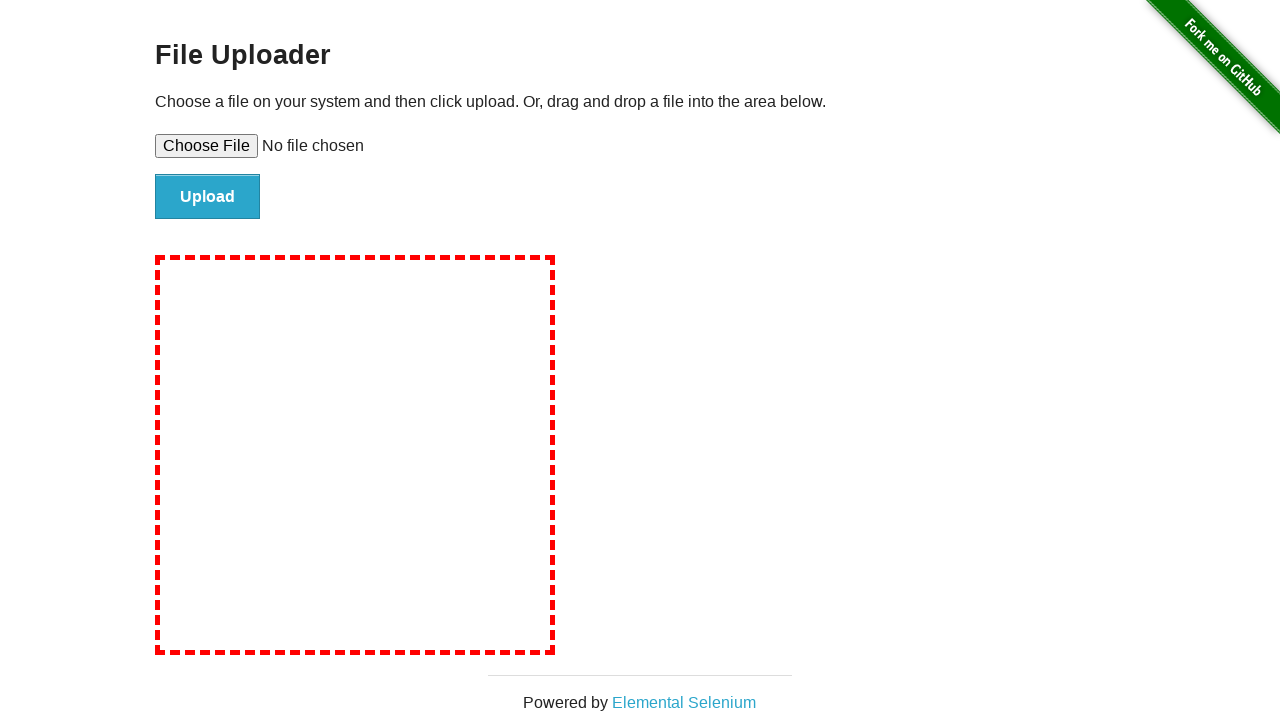

Set file input with temporary test file
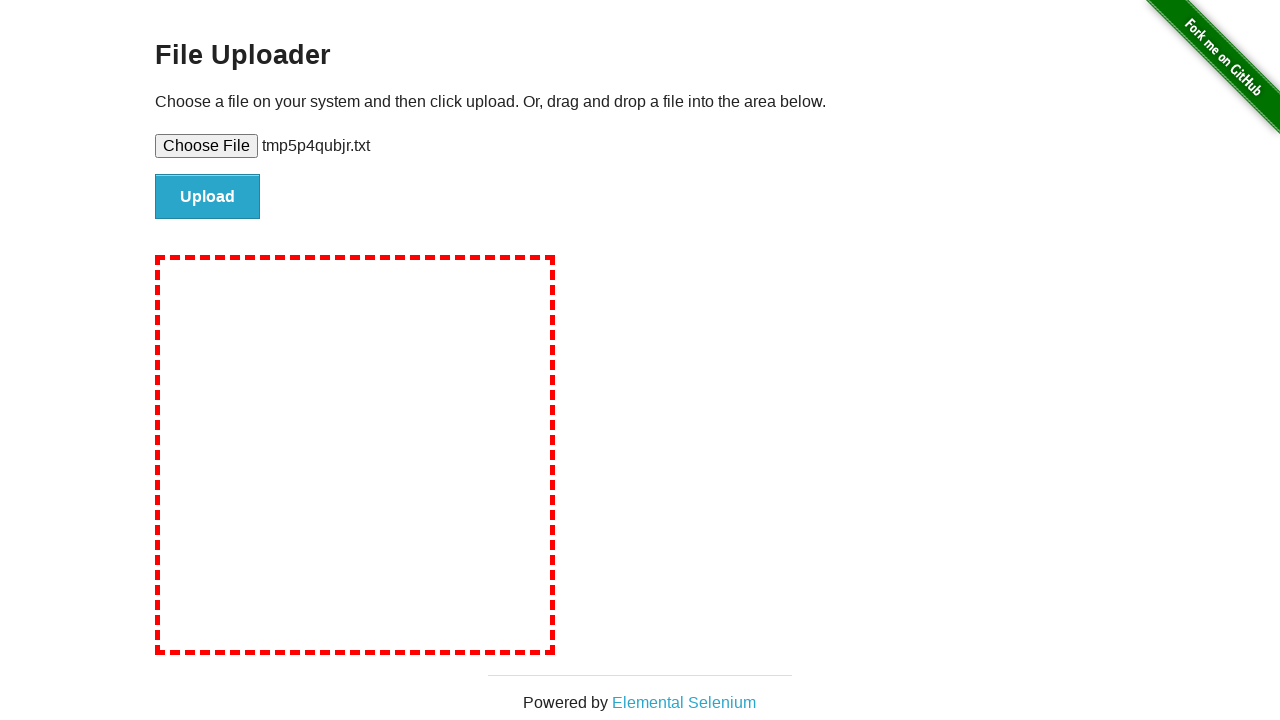

Clicked file submit button at (208, 197) on #file-submit
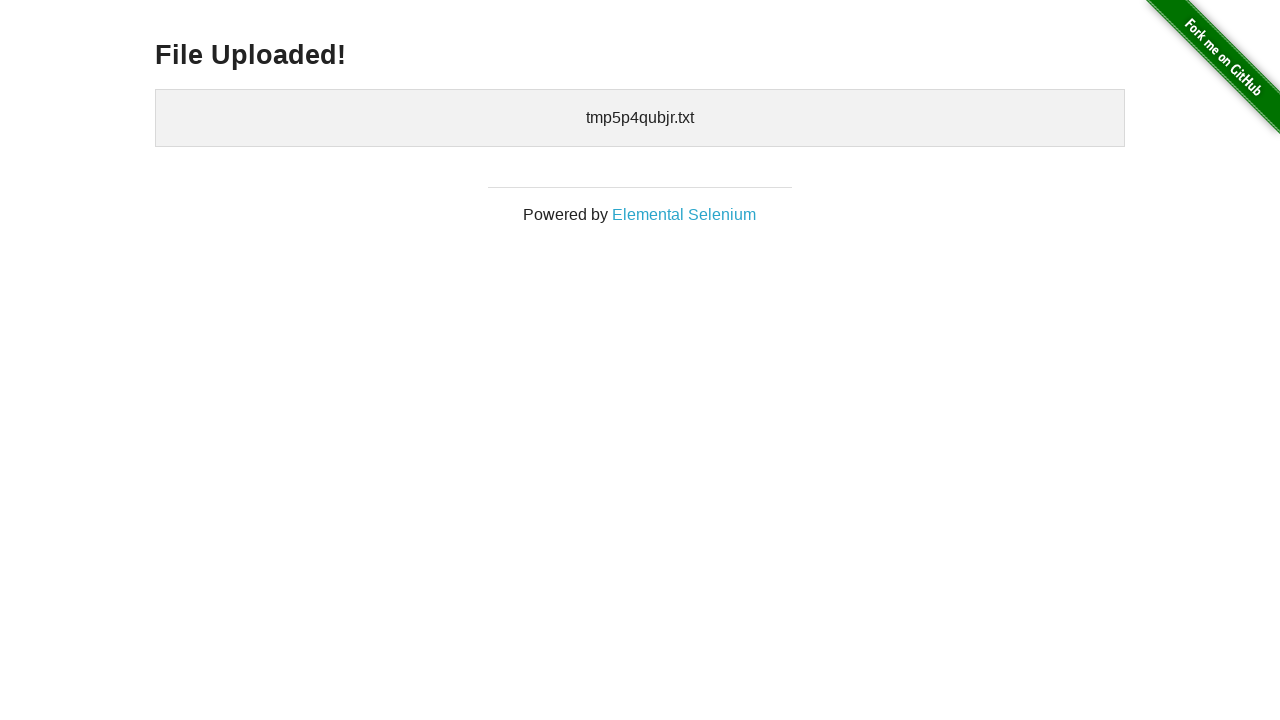

Cleaned up temporary test file
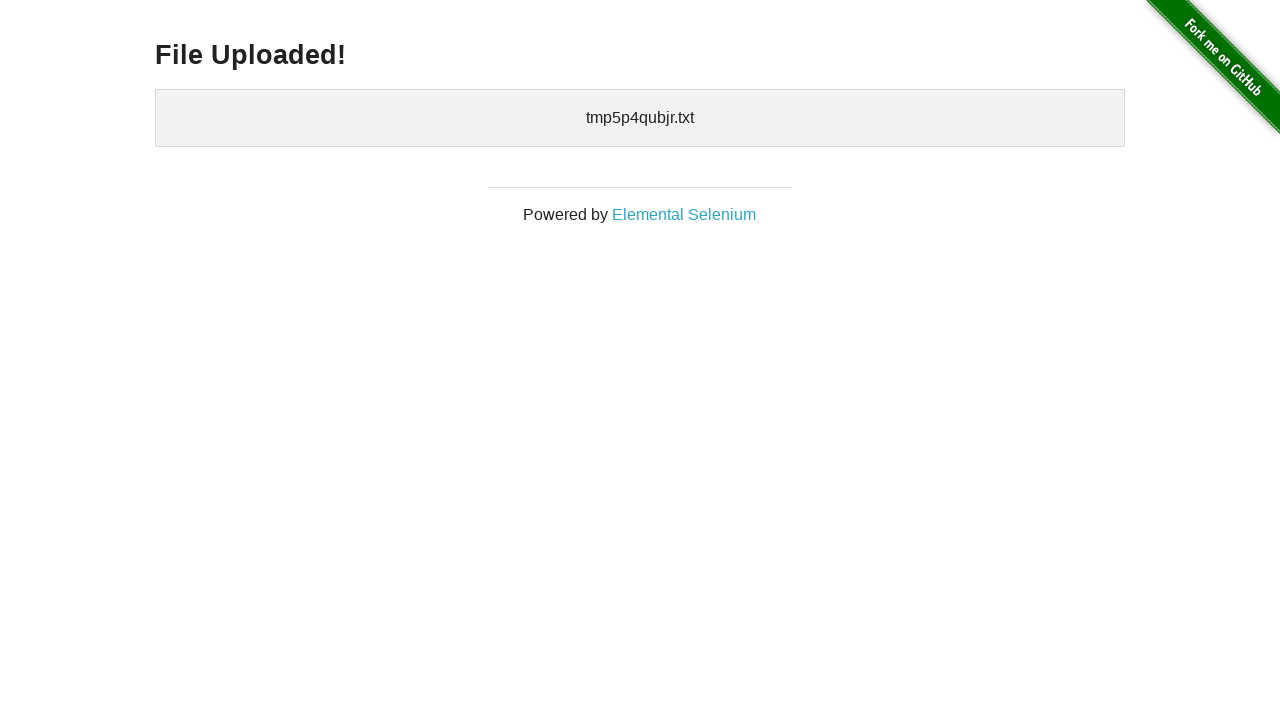

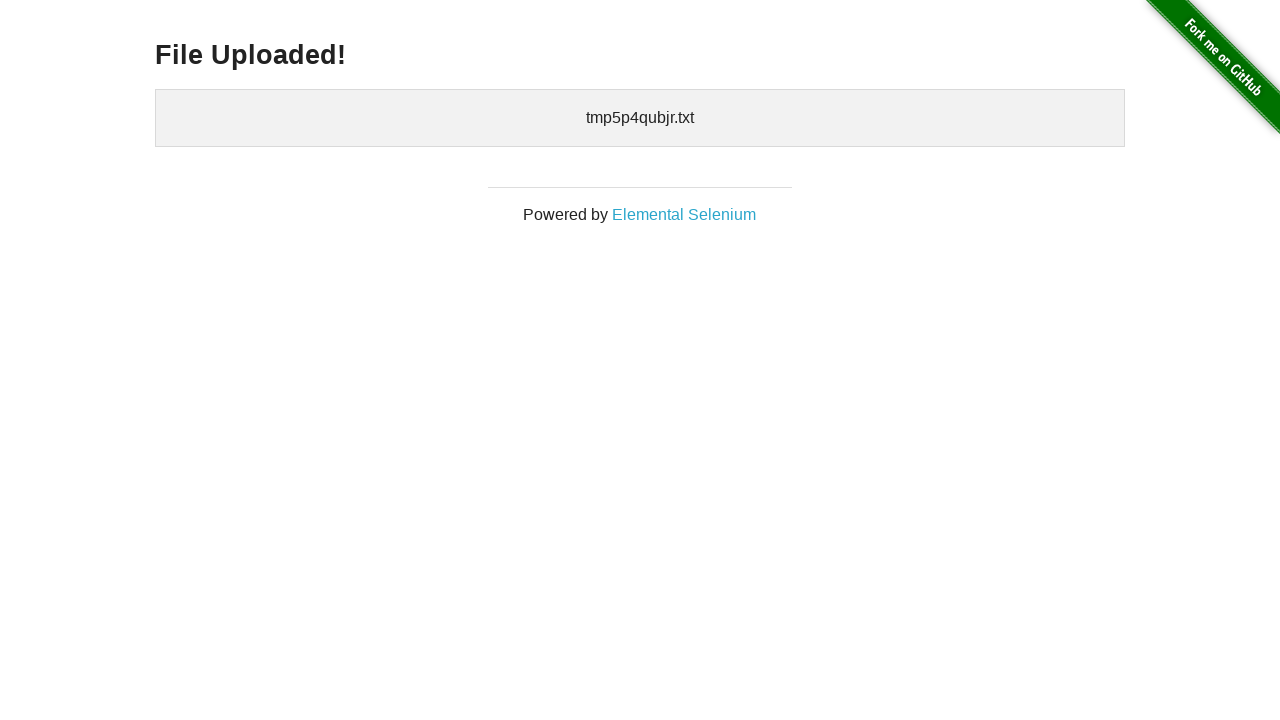